Tests checkbox functionality by locating two checkboxes and clicking them if they are not already selected

Starting URL: https://the-internet.herokuapp.com/checkboxes

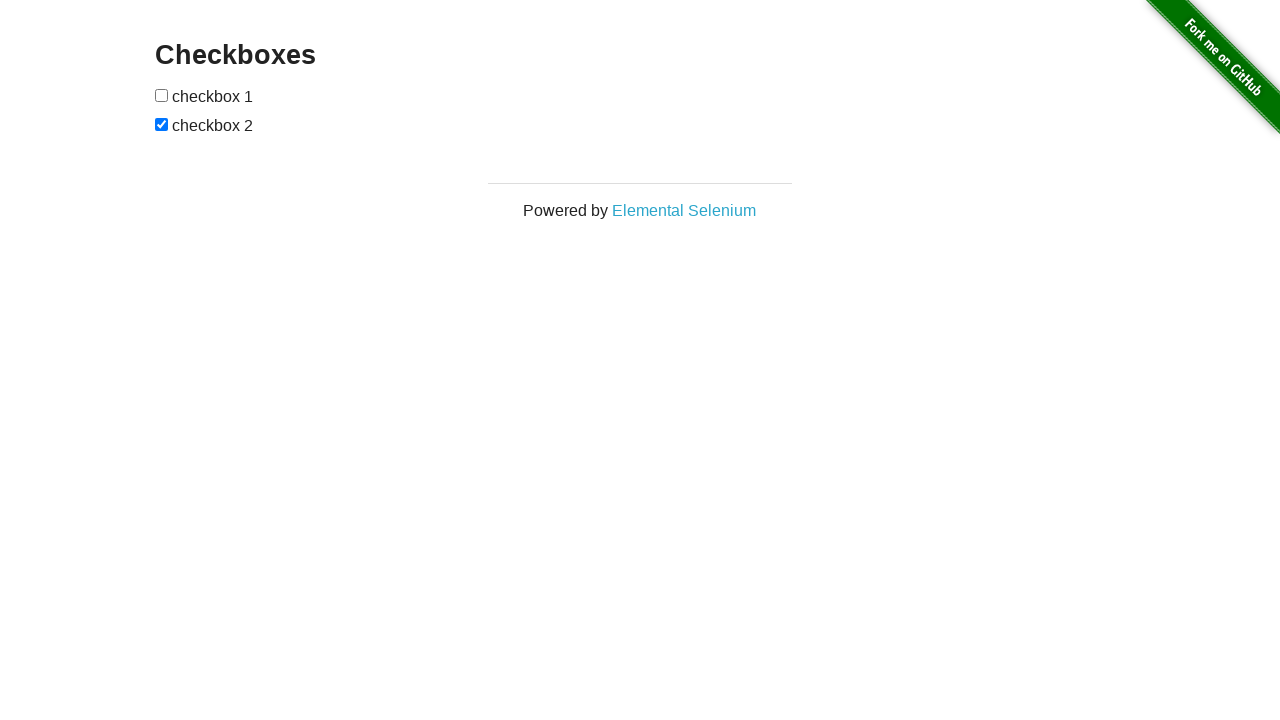

Located first checkbox element
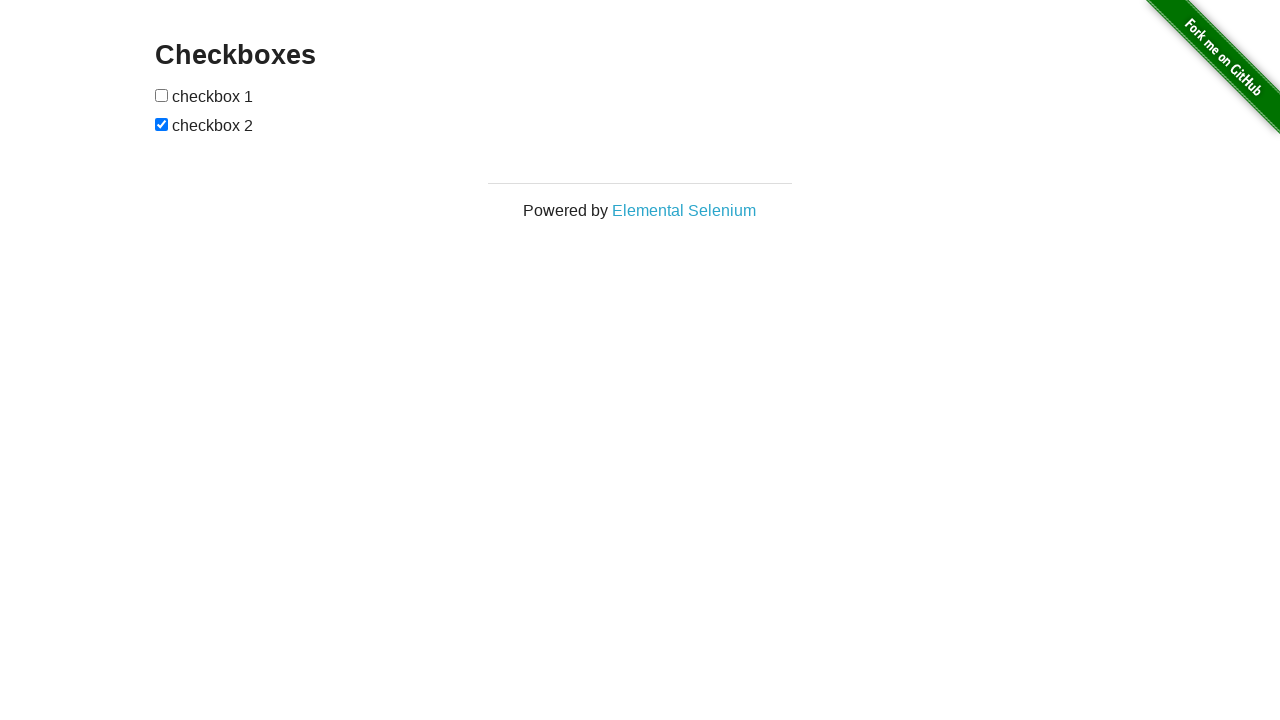

Located second checkbox element
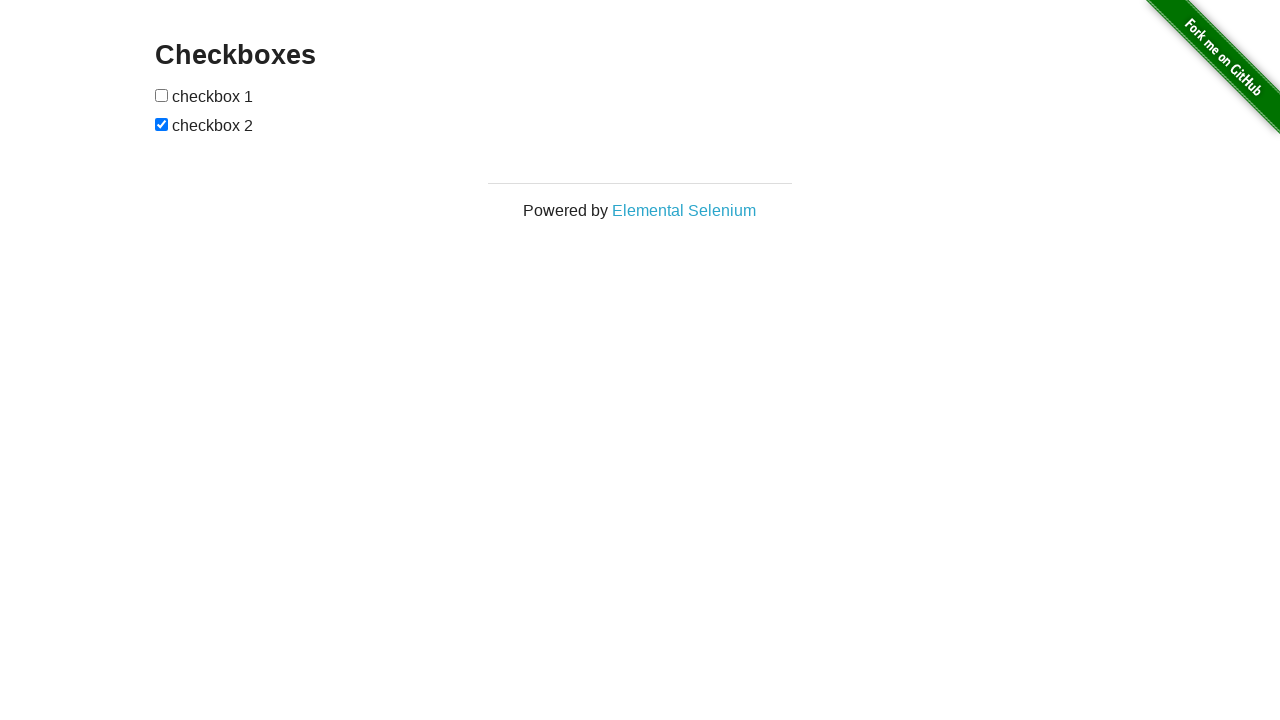

Checked first checkbox status
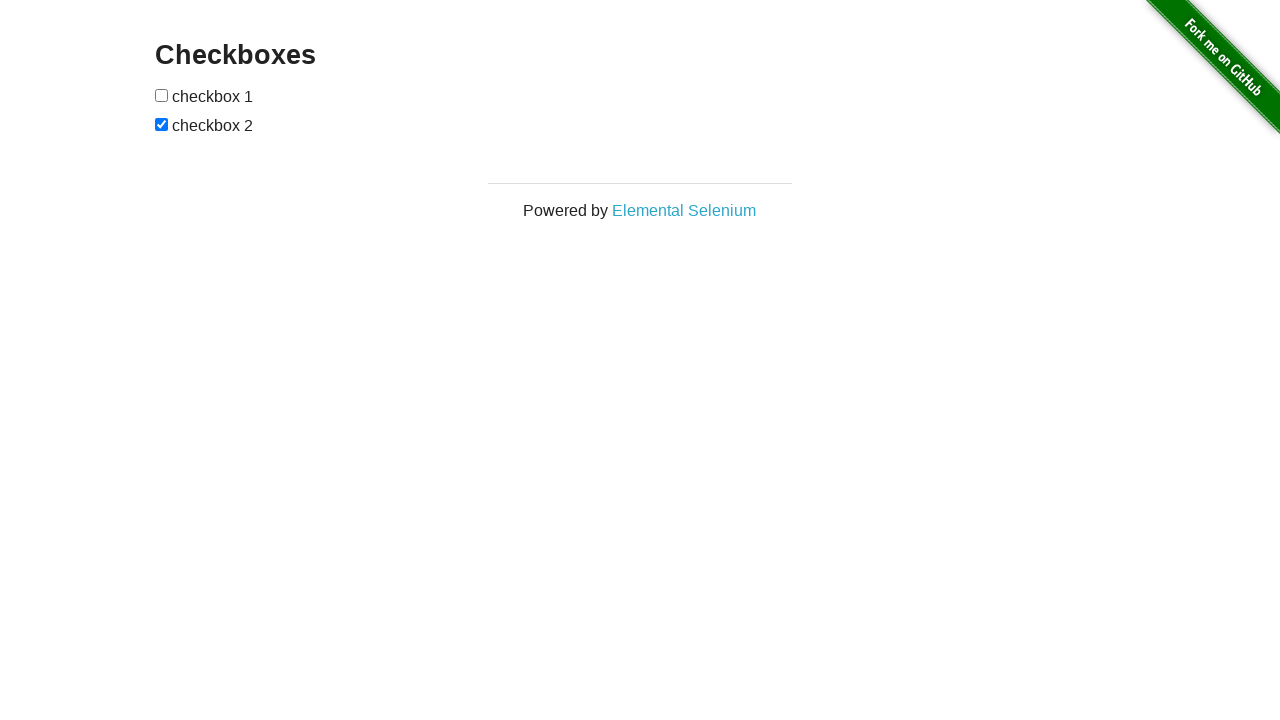

Clicked first checkbox to select it at (162, 95) on (//*[@type='checkbox'])[1]
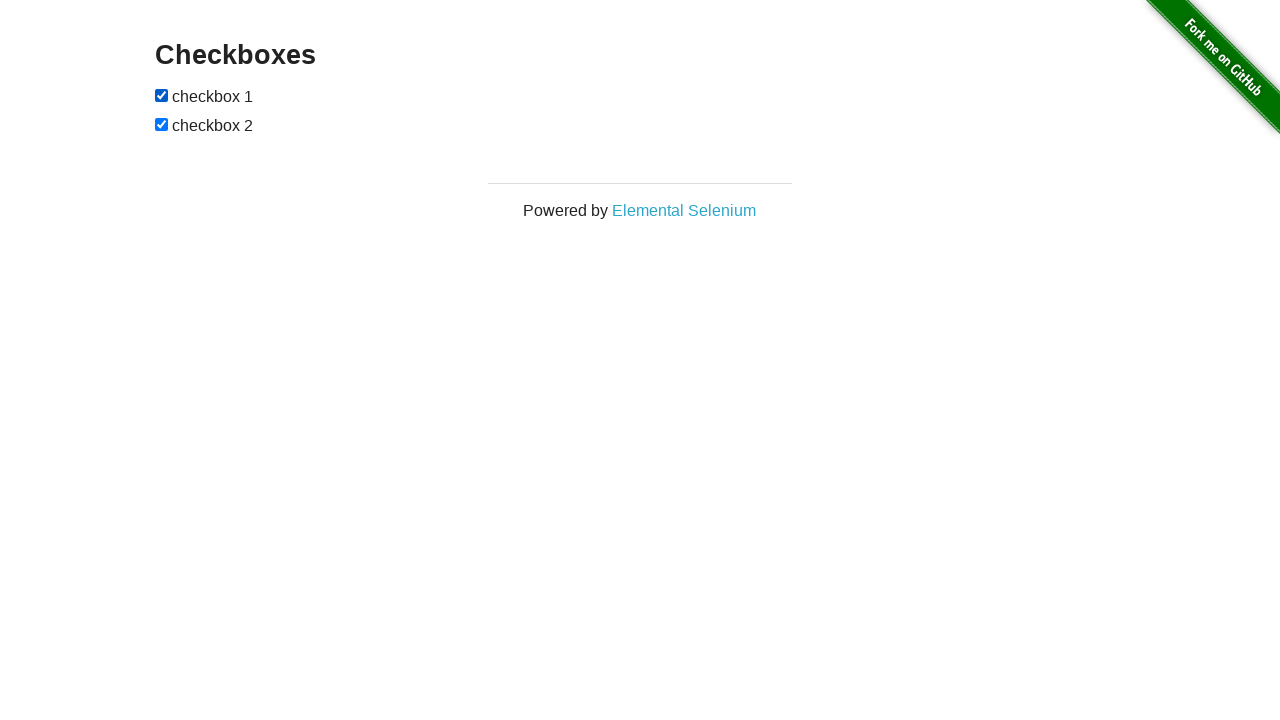

Second checkbox was already selected
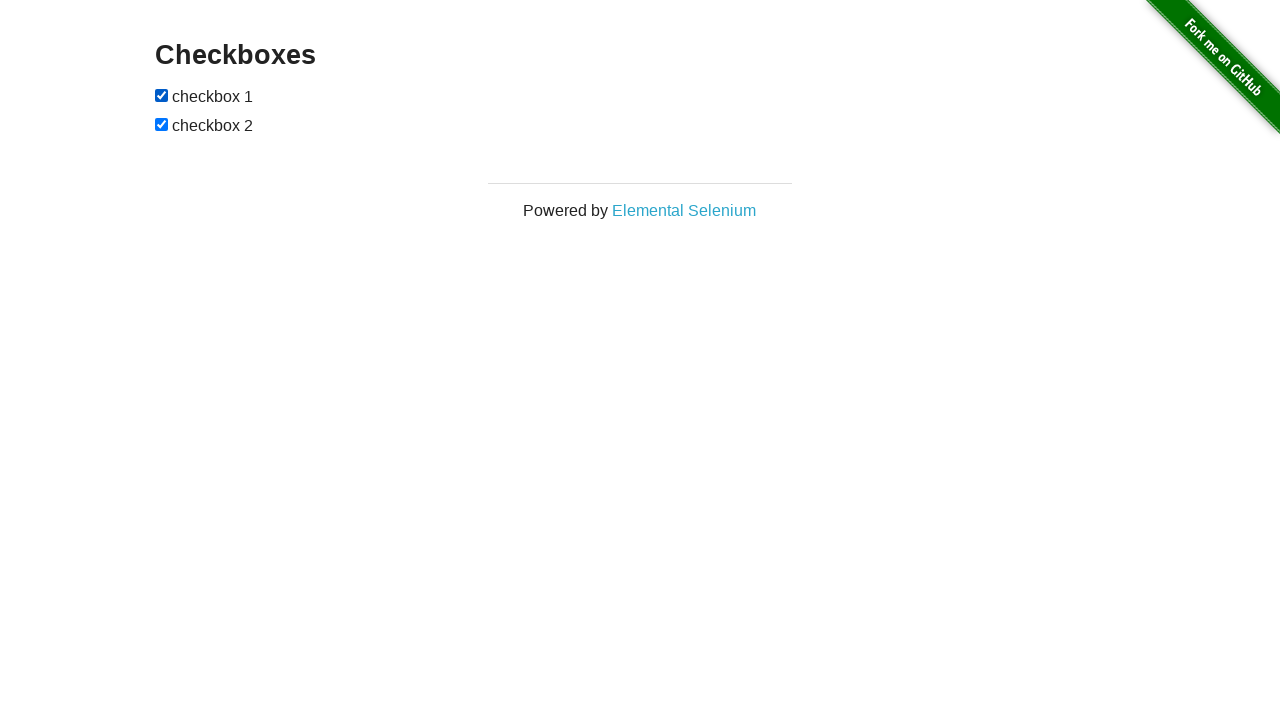

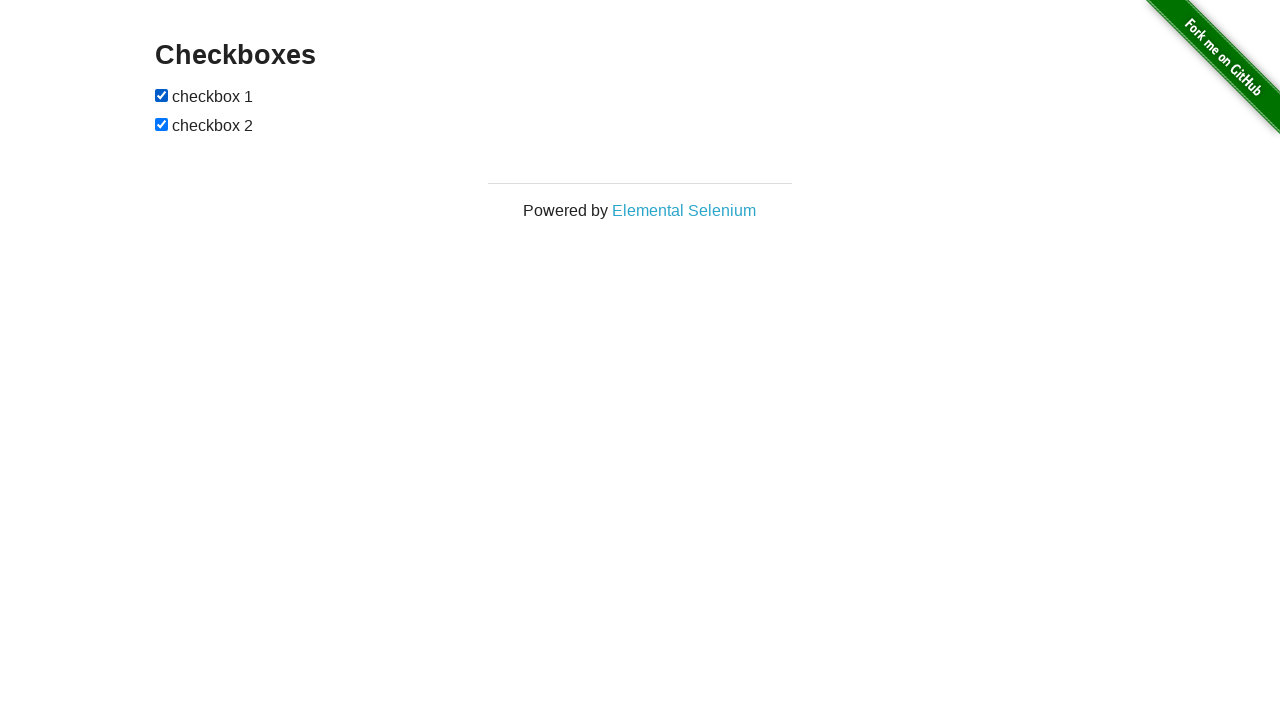